Navigates to a YouTube channel's videos page and scrolls down to trigger infinite scroll loading of more video content, verifying that video elements are displayed.

Starting URL: https://www.youtube.com/@silverguru/videos

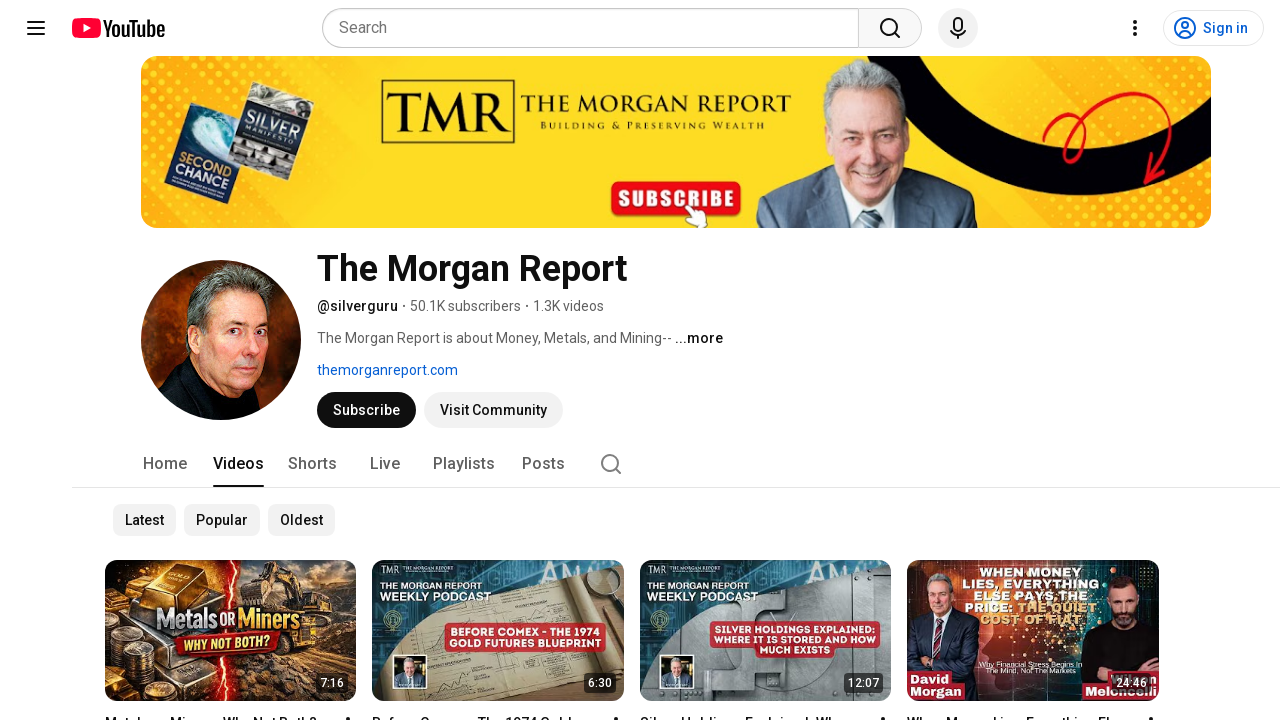

Waited for video items to appear on YouTube channel videos page
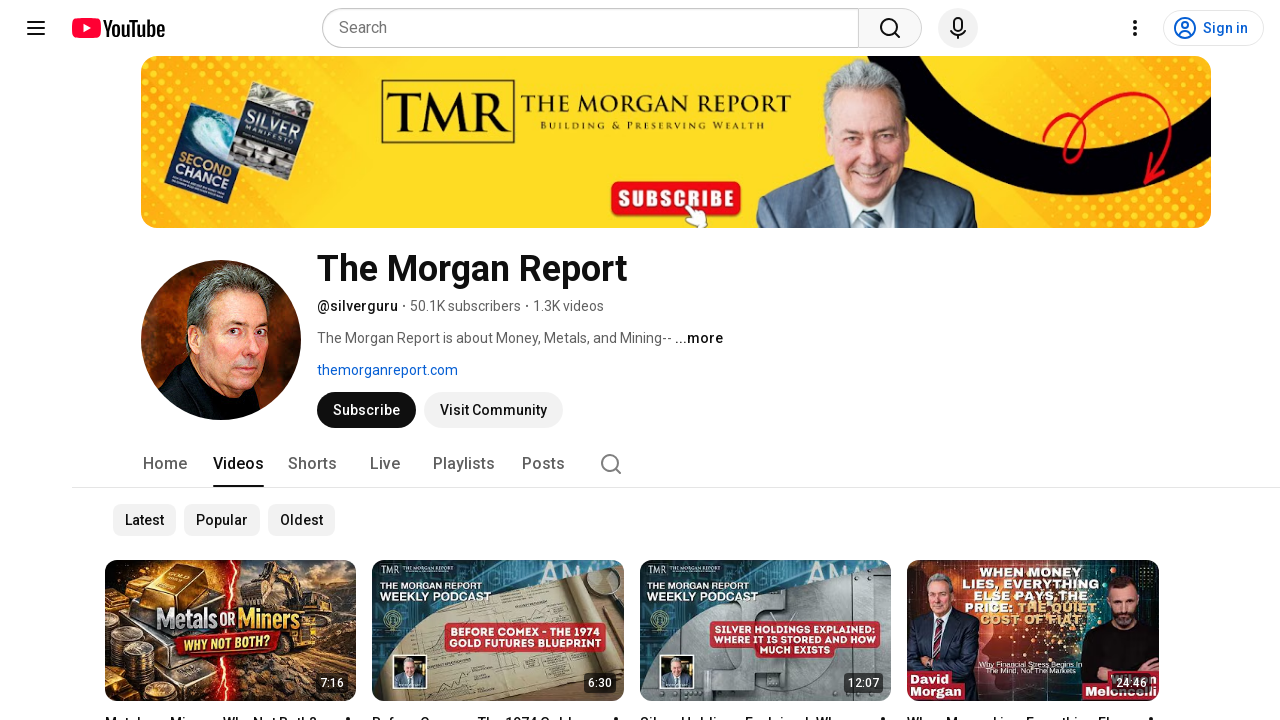

Scrolled down to trigger infinite scroll loading
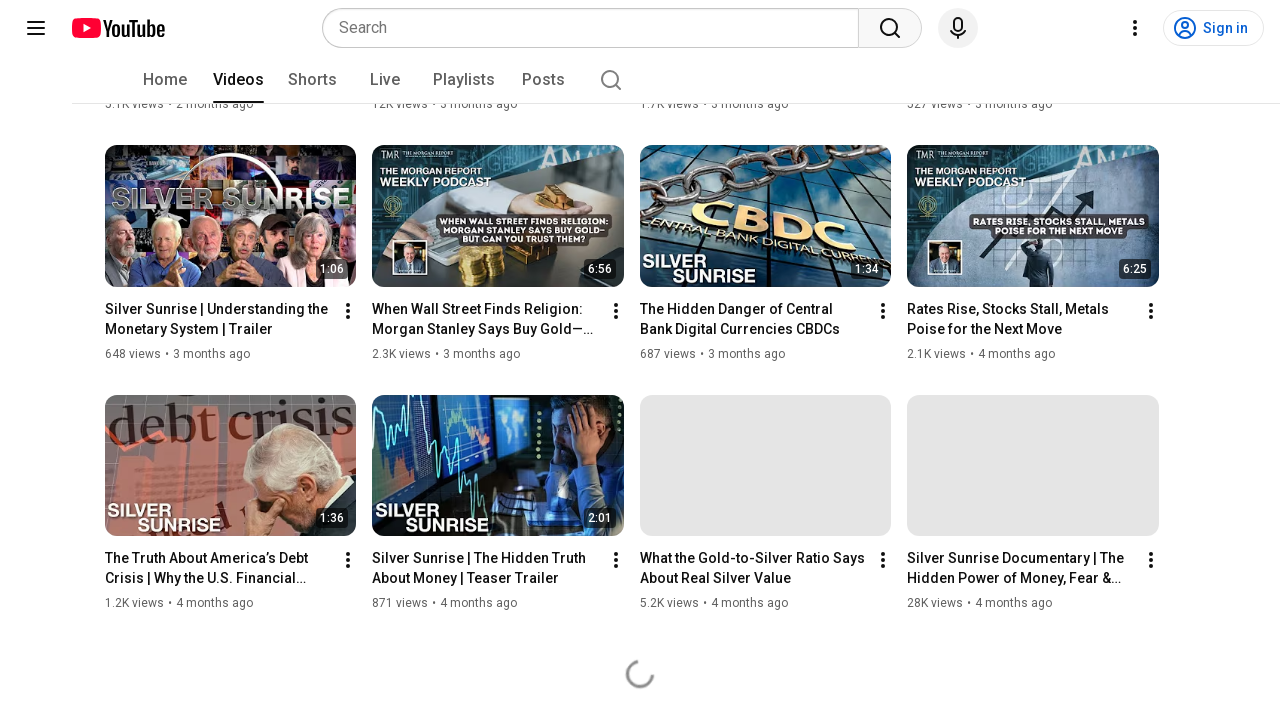

Waited for new content to load after first scroll
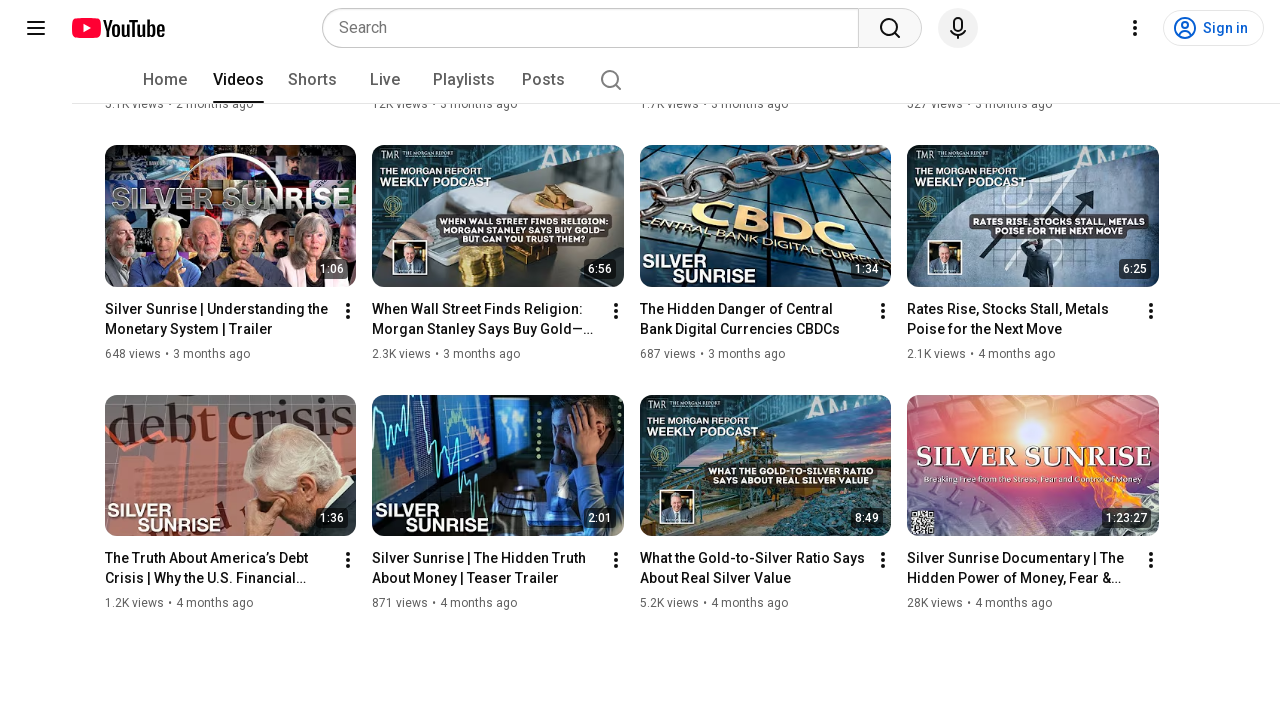

Verified videos are still visible after scroll
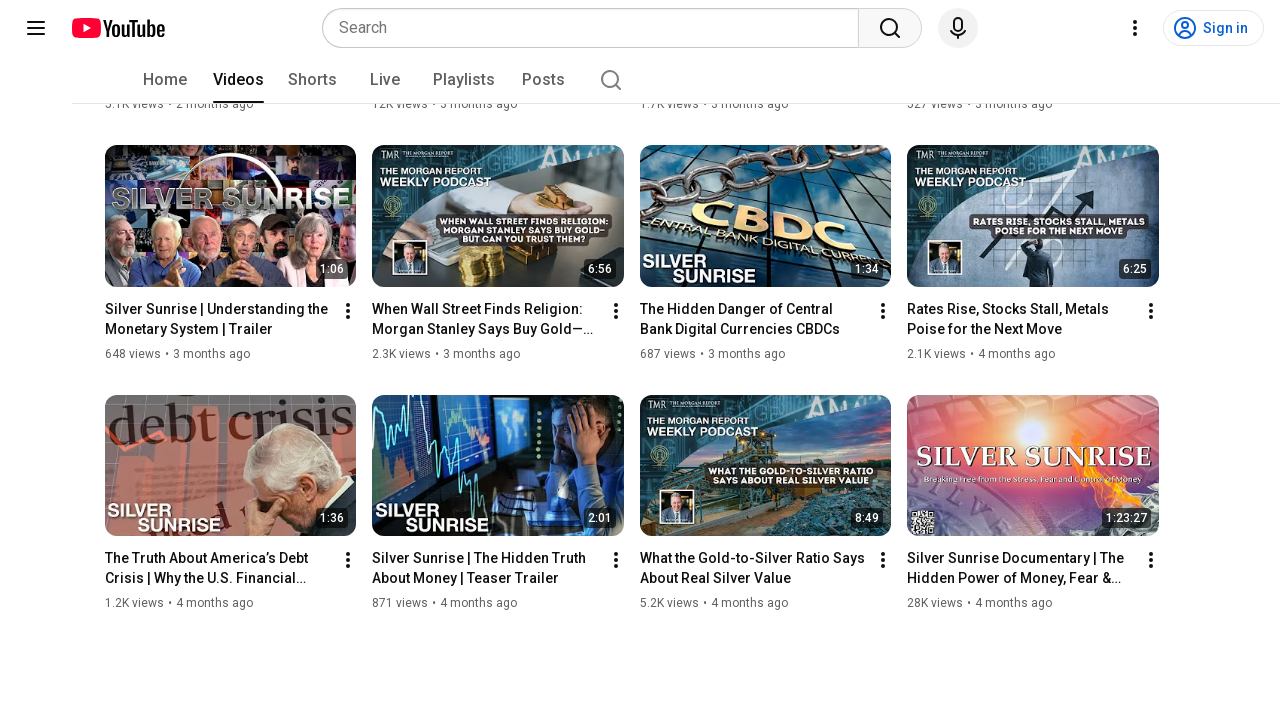

Scrolled down again to verify infinite scroll functionality
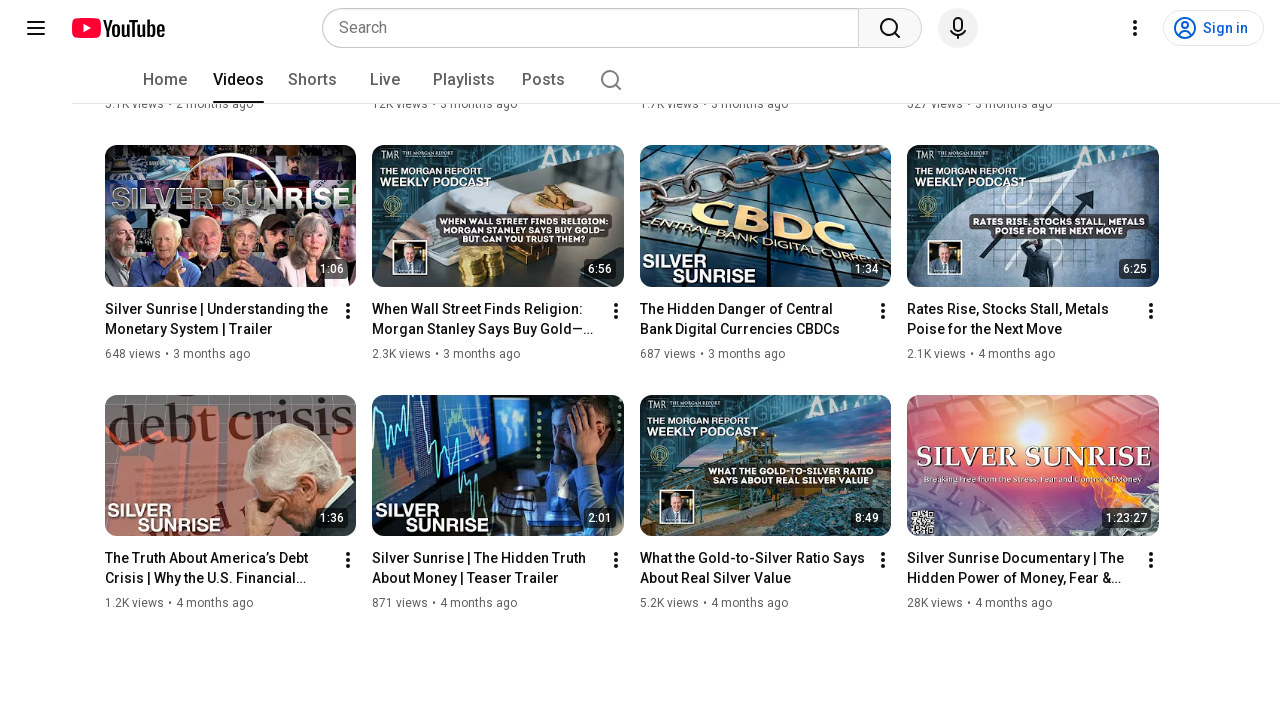

Waited for content to load after second scroll
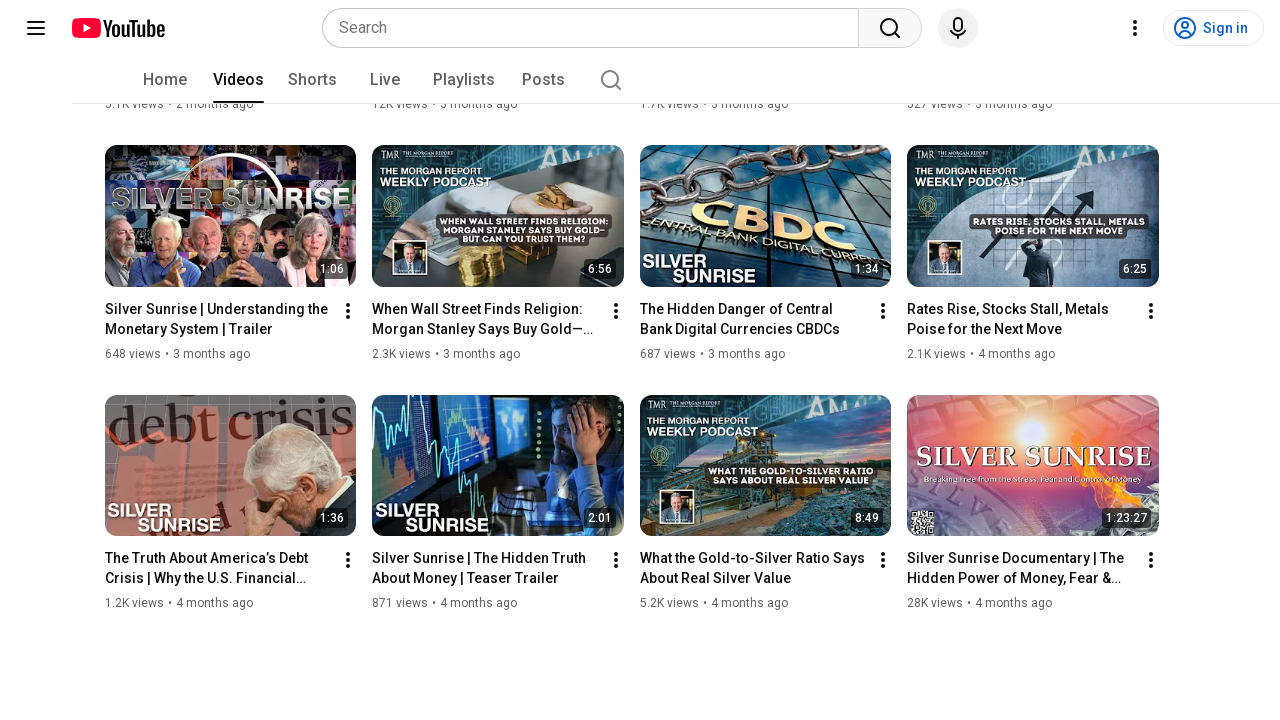

Verified video elements are displayed after infinite scroll
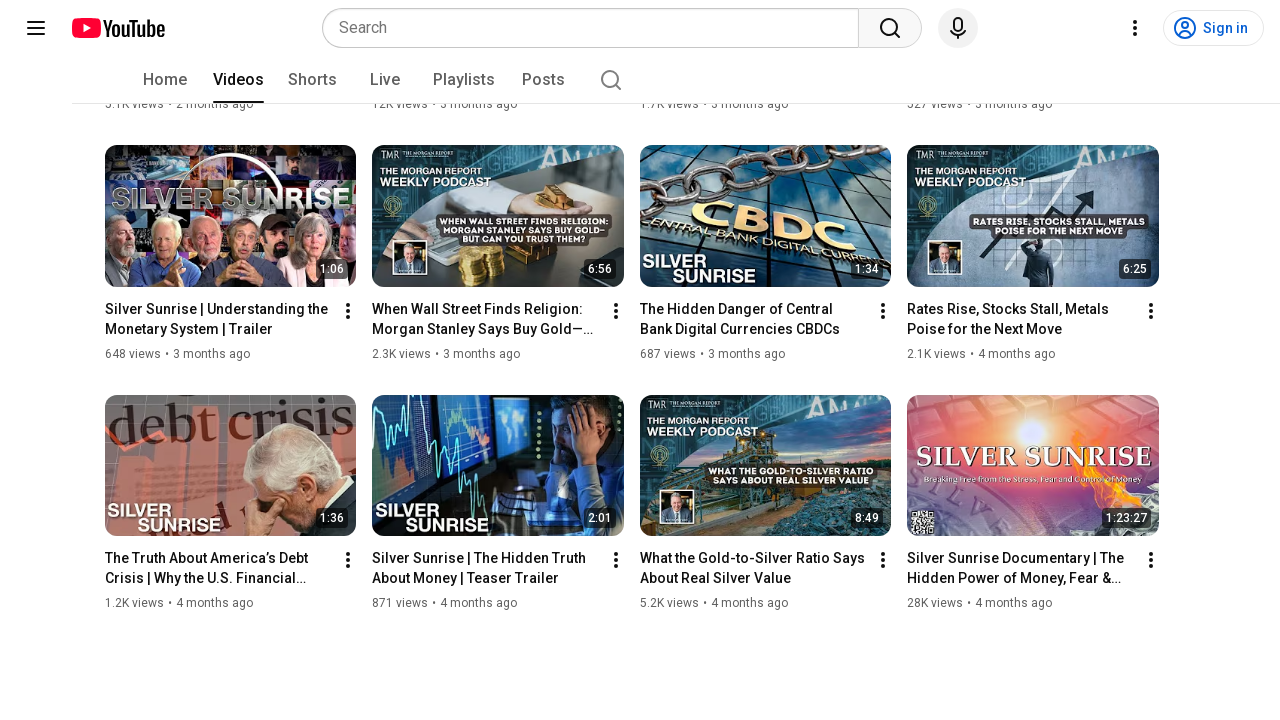

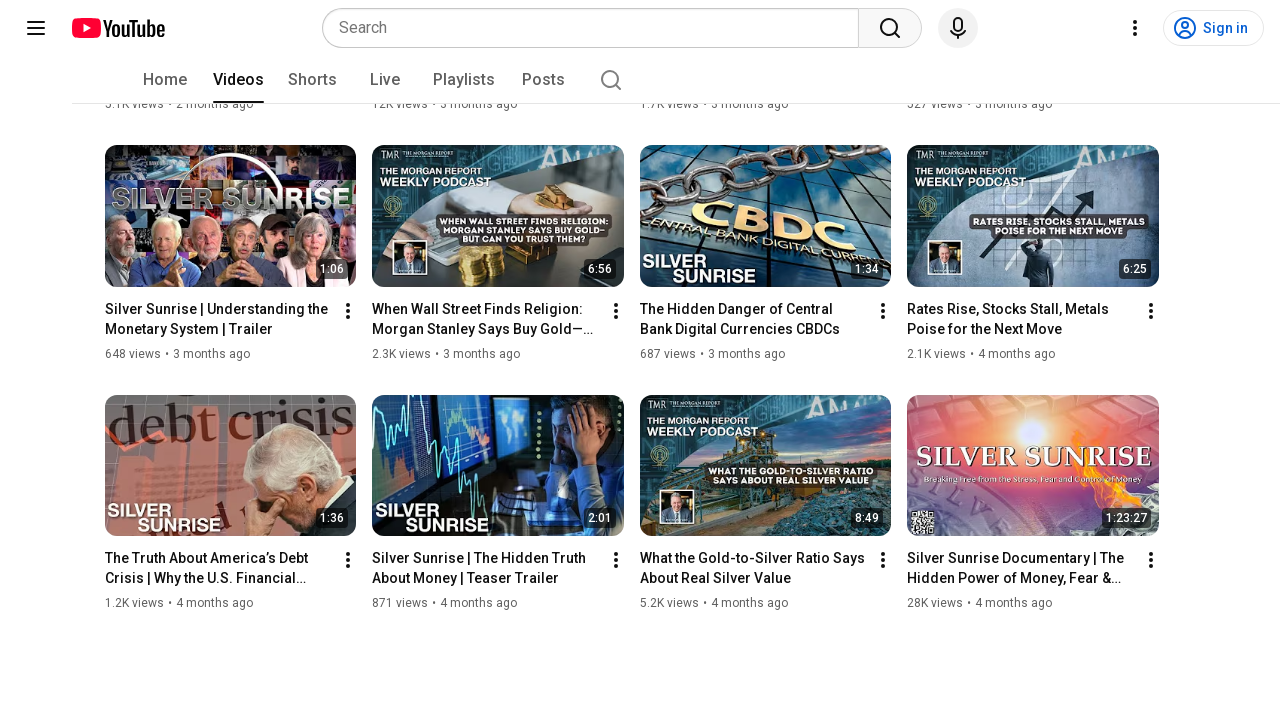